Tests that the currently applied filter link is highlighted with selected class

Starting URL: https://demo.playwright.dev/todomvc

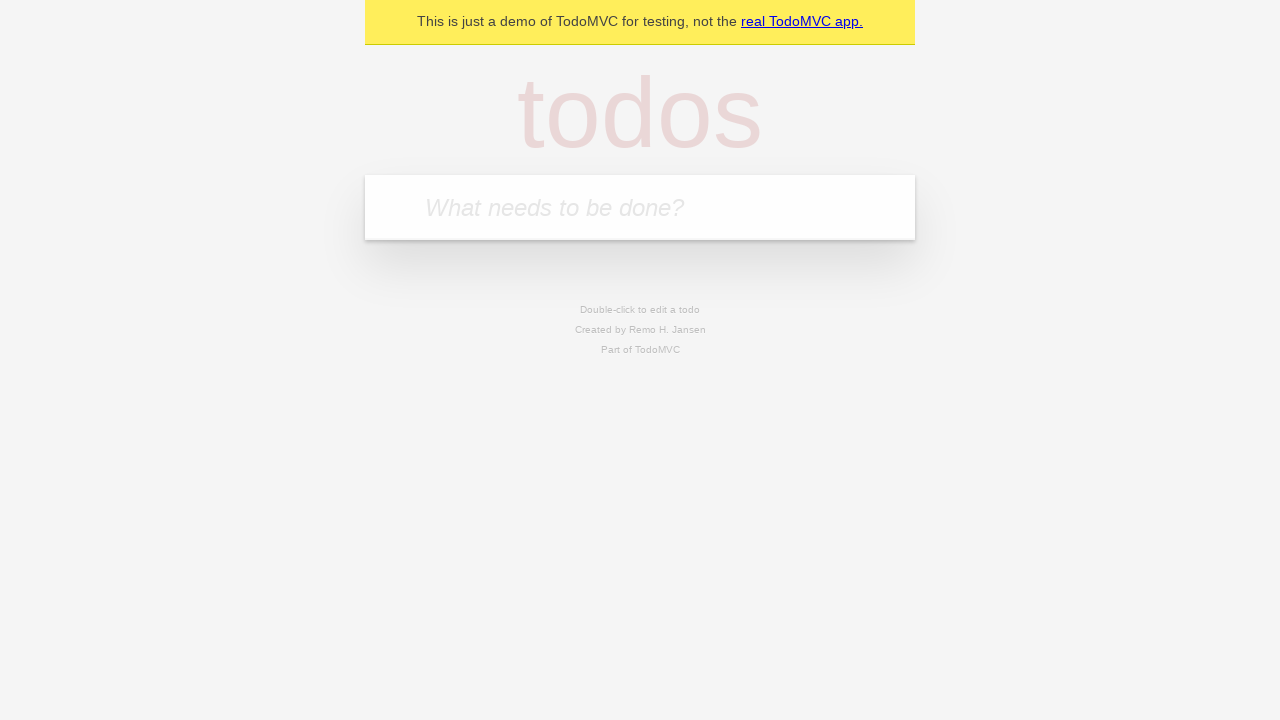

Filled todo input with 'buy some cheese' on internal:attr=[placeholder="What needs to be done?"i]
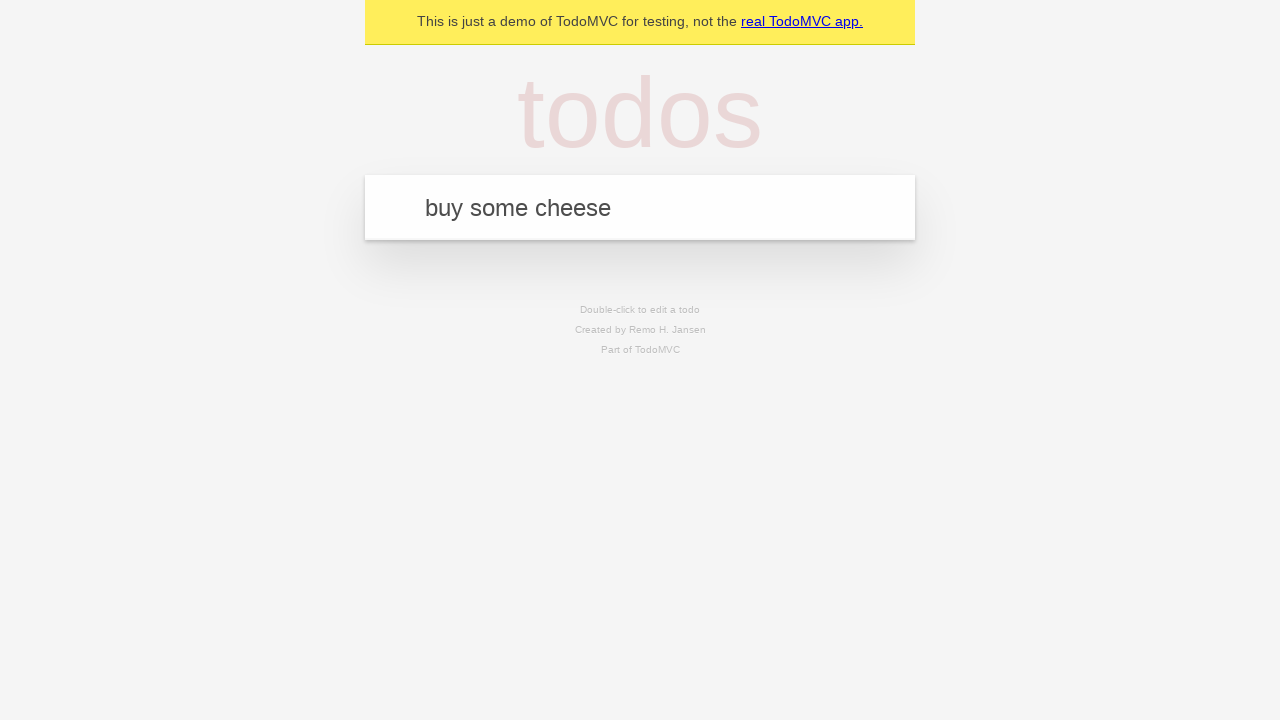

Pressed Enter to create first todo item on internal:attr=[placeholder="What needs to be done?"i]
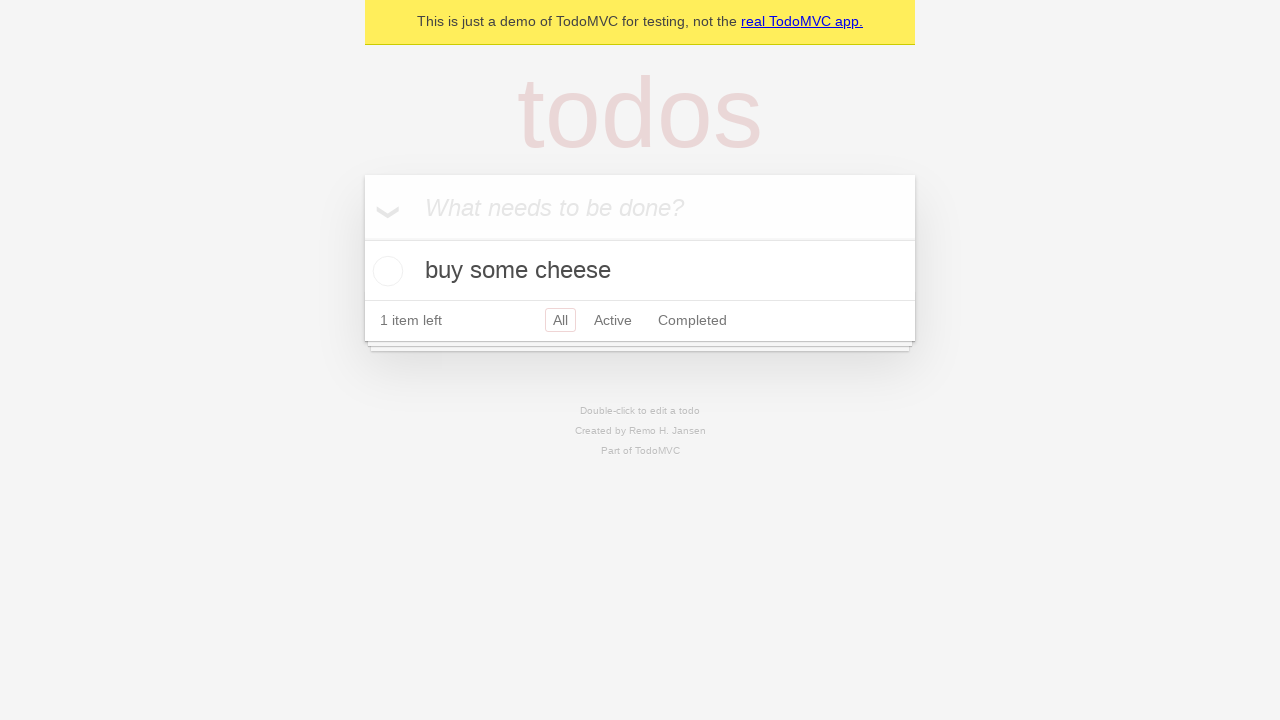

Filled todo input with 'feed the cat' on internal:attr=[placeholder="What needs to be done?"i]
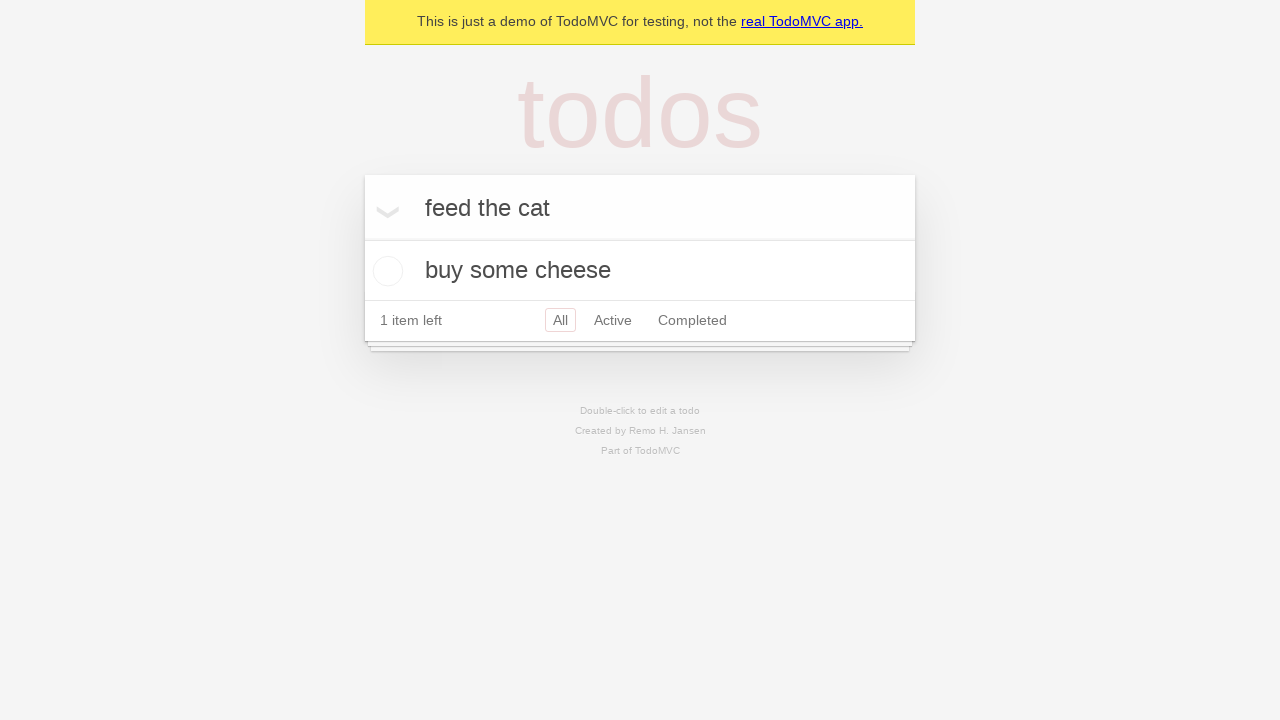

Pressed Enter to create second todo item on internal:attr=[placeholder="What needs to be done?"i]
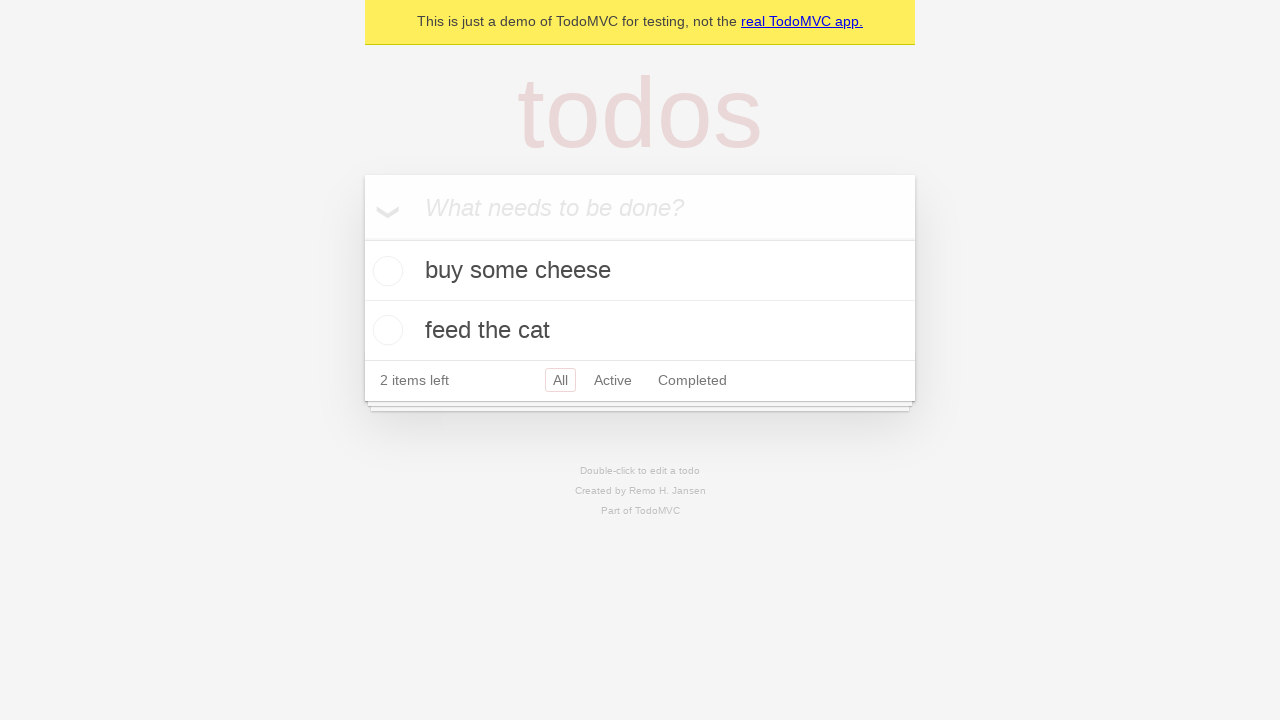

Filled todo input with 'book a doctors appointment' on internal:attr=[placeholder="What needs to be done?"i]
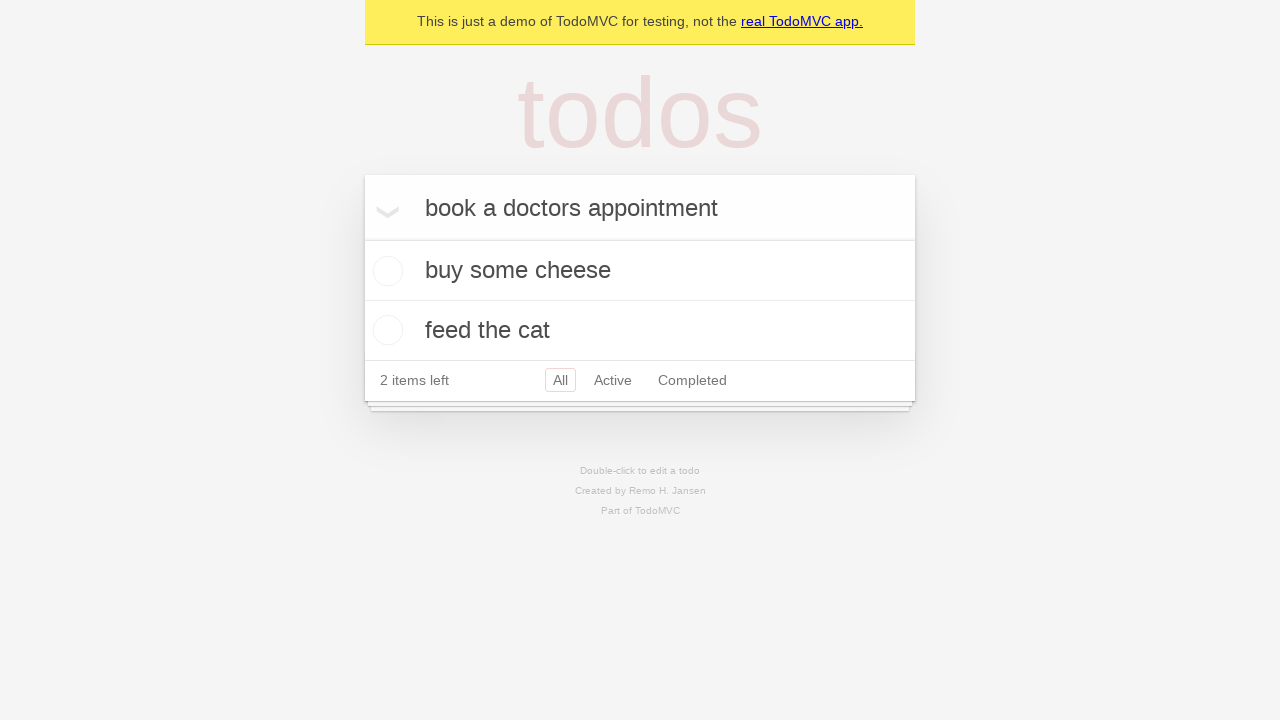

Pressed Enter to create third todo item on internal:attr=[placeholder="What needs to be done?"i]
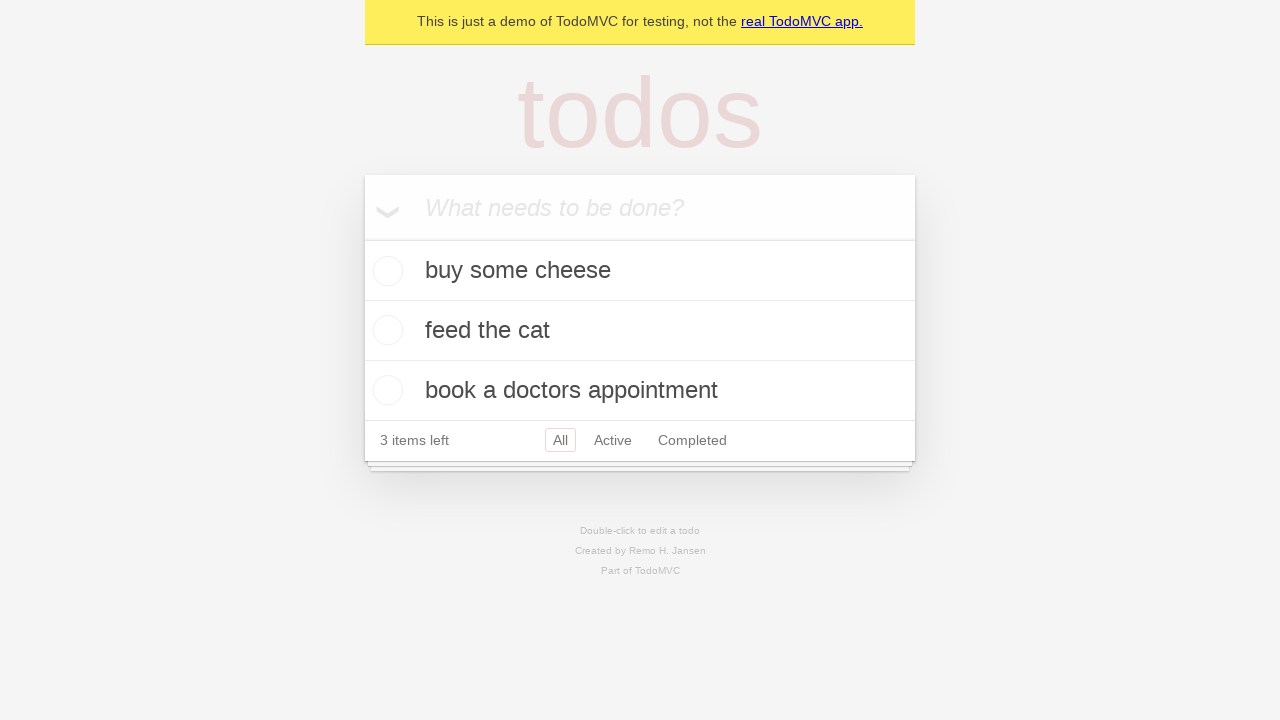

Clicked Active filter link at (613, 440) on internal:role=link[name="Active"i]
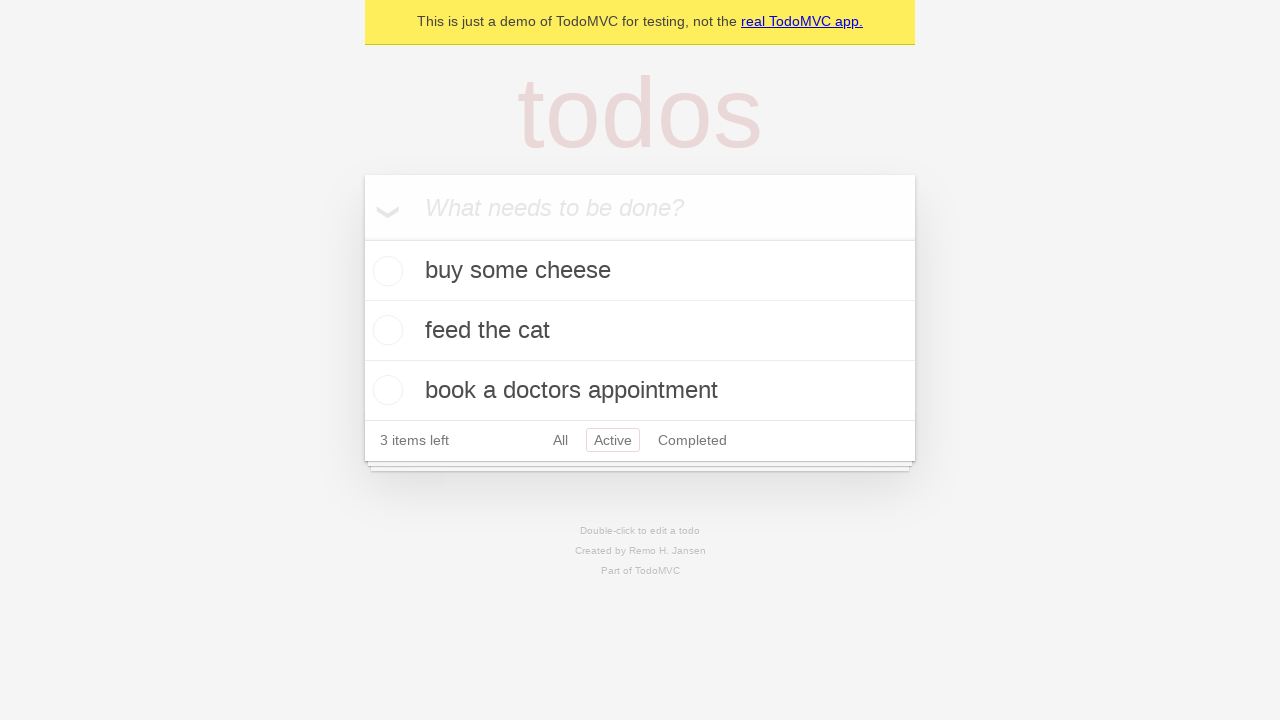

Clicked Completed filter link to verify it gets highlighted as selected at (692, 440) on internal:role=link[name="Completed"i]
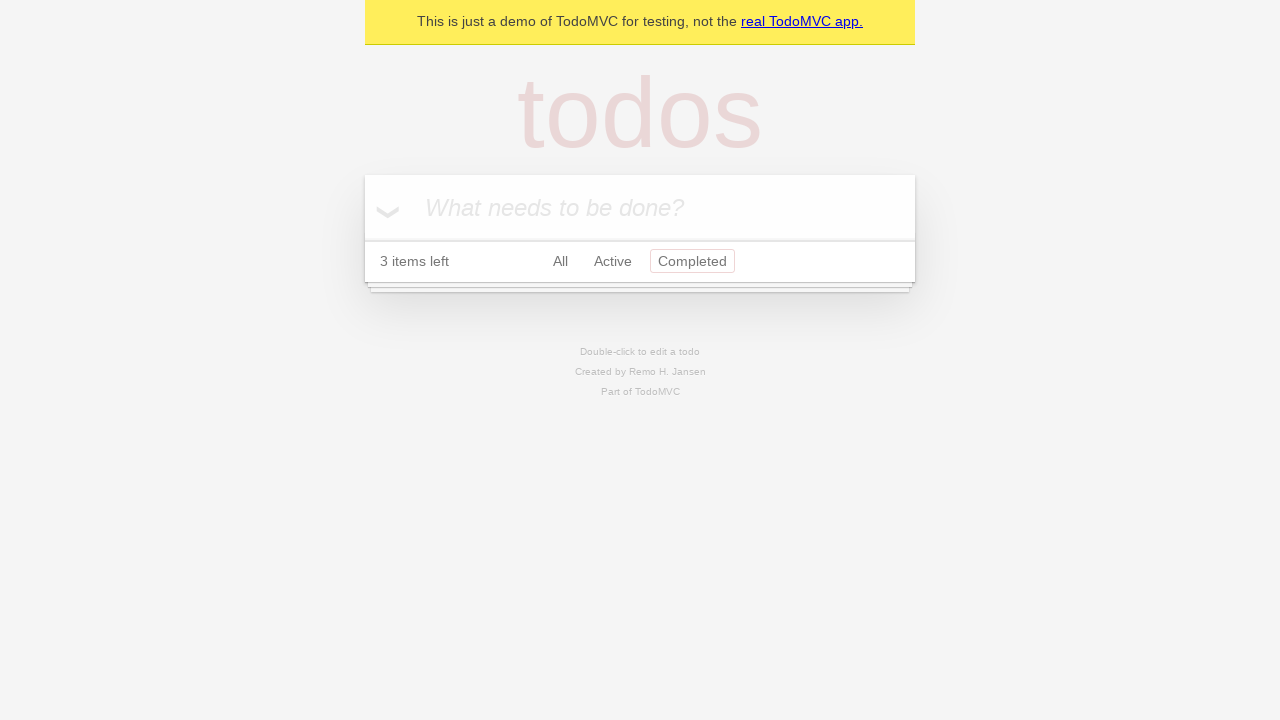

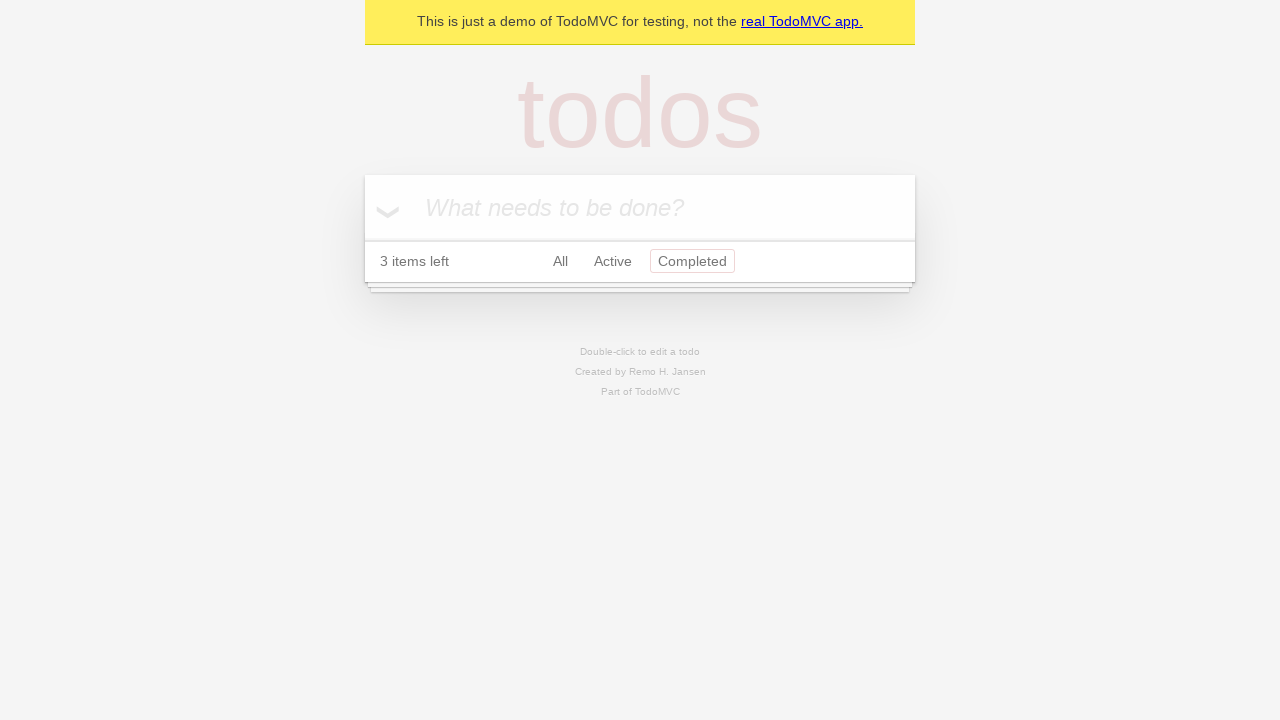